Tests that the instructions section toggles open and closed when clicking the How to Use button.

Starting URL: https://asifarefinbonny.github.io/QuickDial/

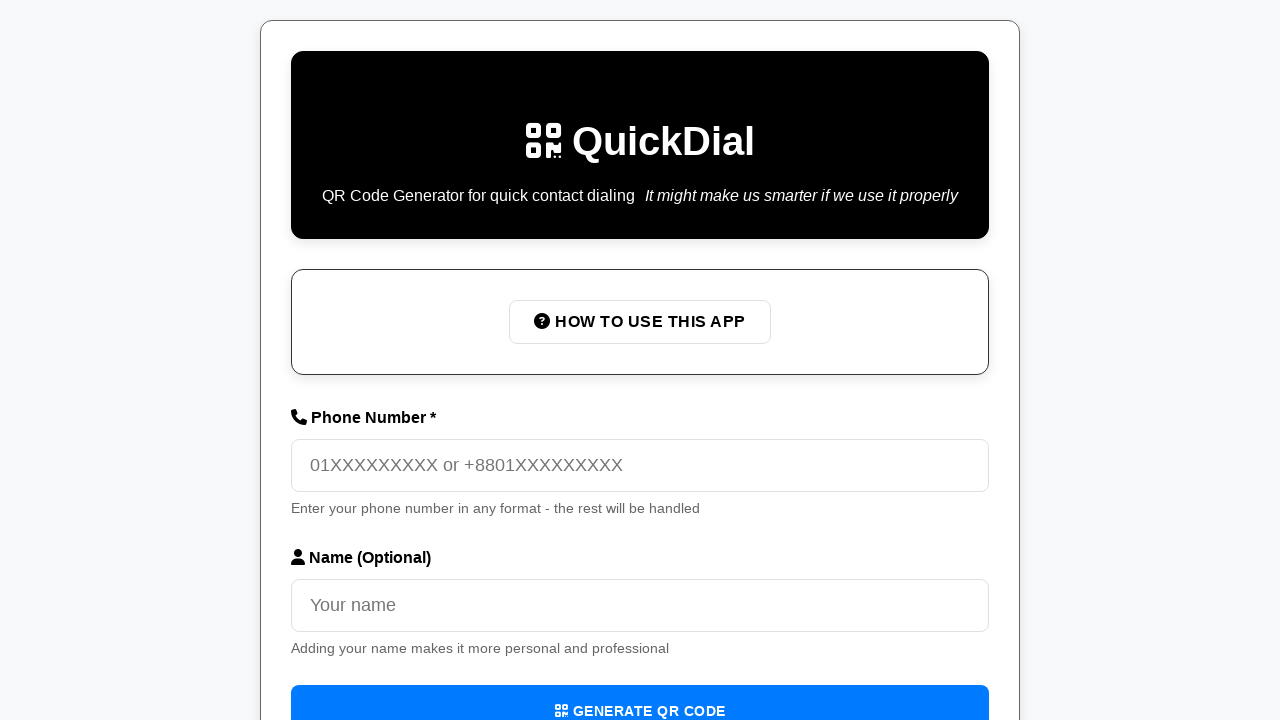

Located 'How to Use This App' button
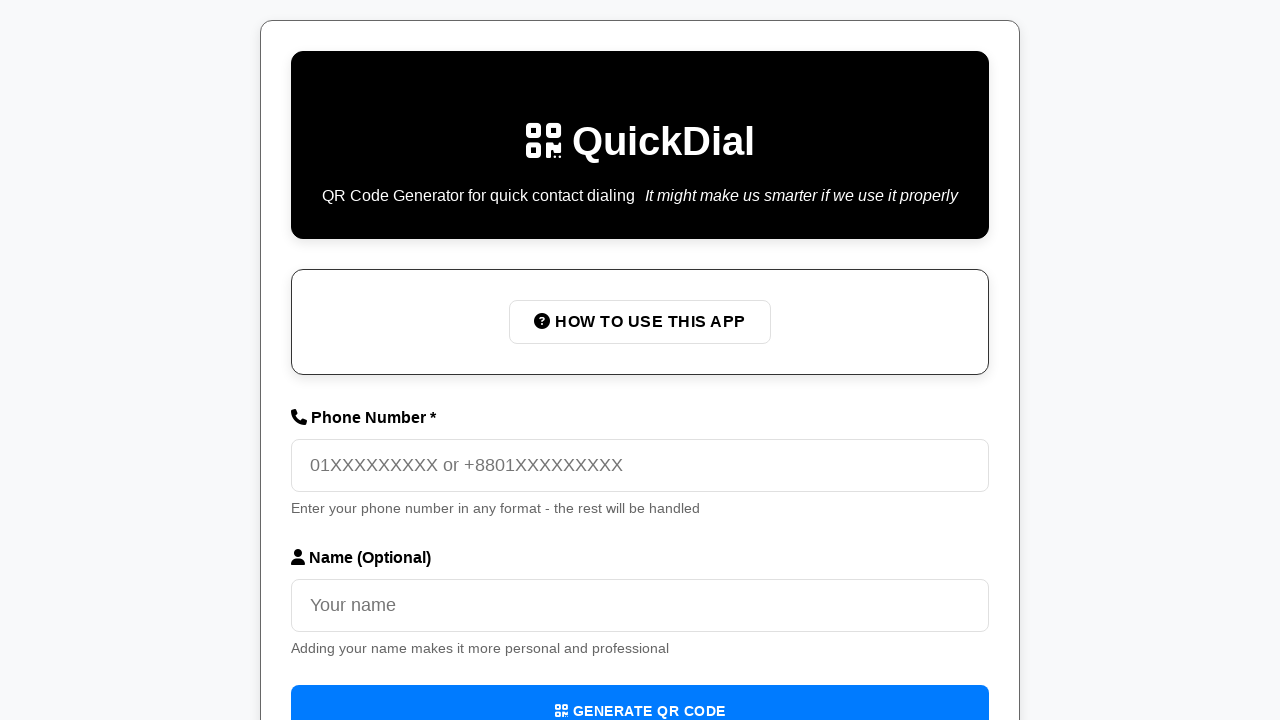

Verified instructions section is initially hidden
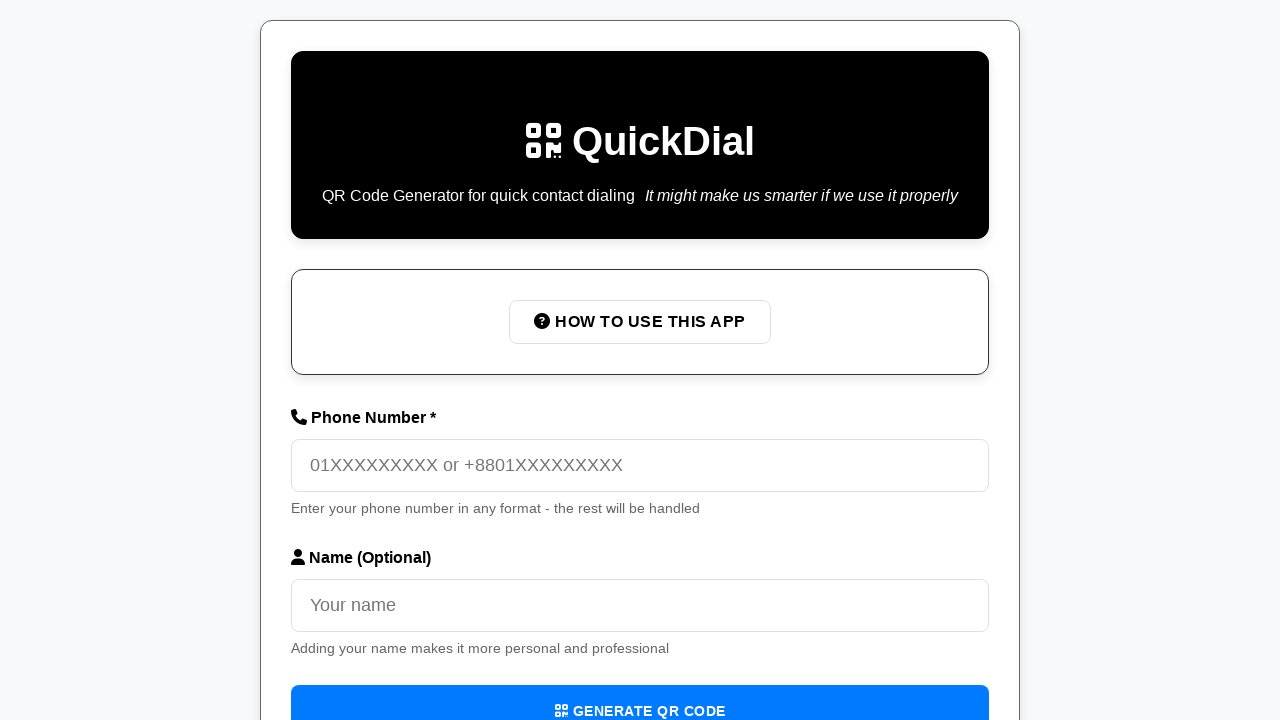

Clicked 'How to Use This App' button to open instructions at (640, 322) on internal:role=button[name=/How to Use This App/i]
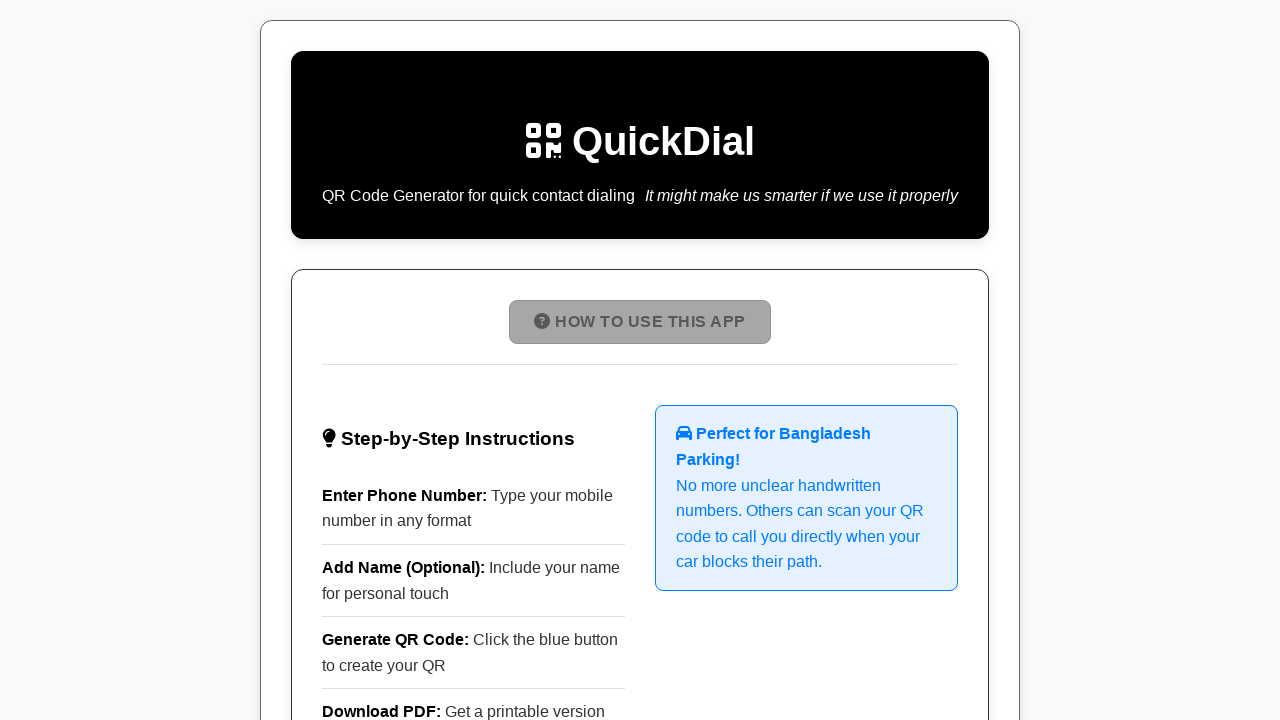

Verified instructions section is now visible
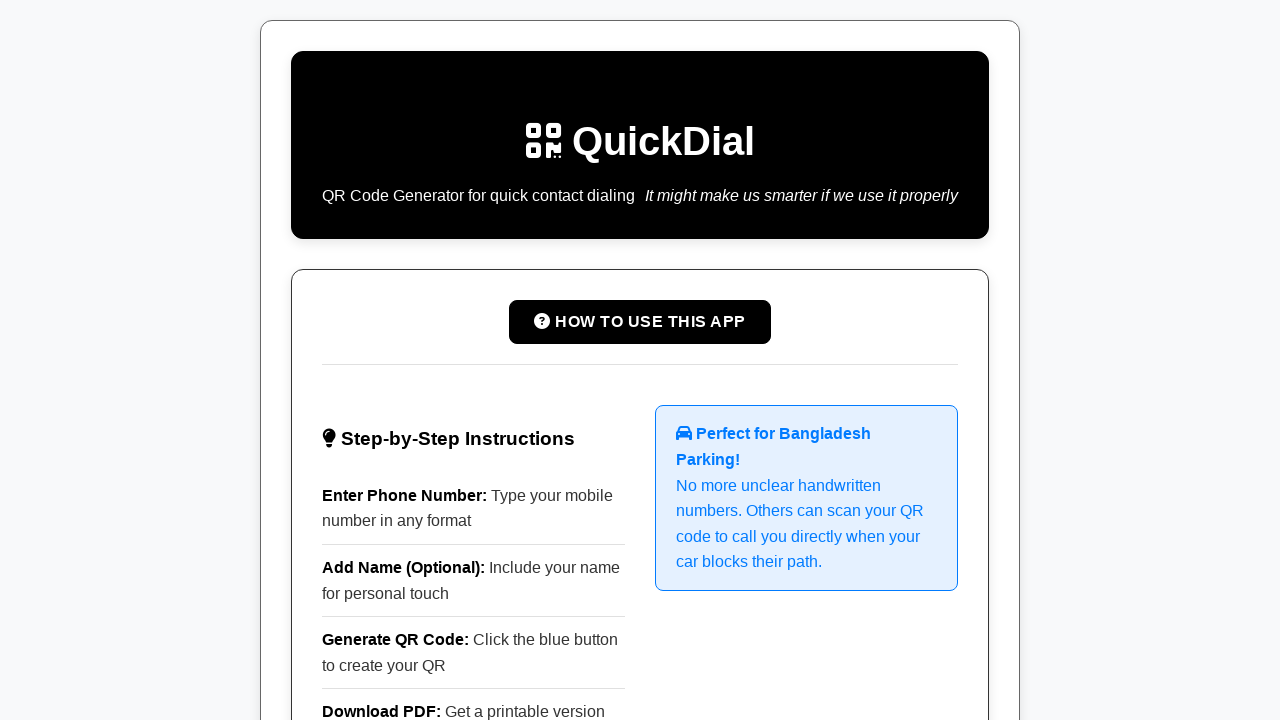

Clicked 'How to Use This App' button to close instructions at (640, 322) on internal:role=button[name=/How to Use This App/i]
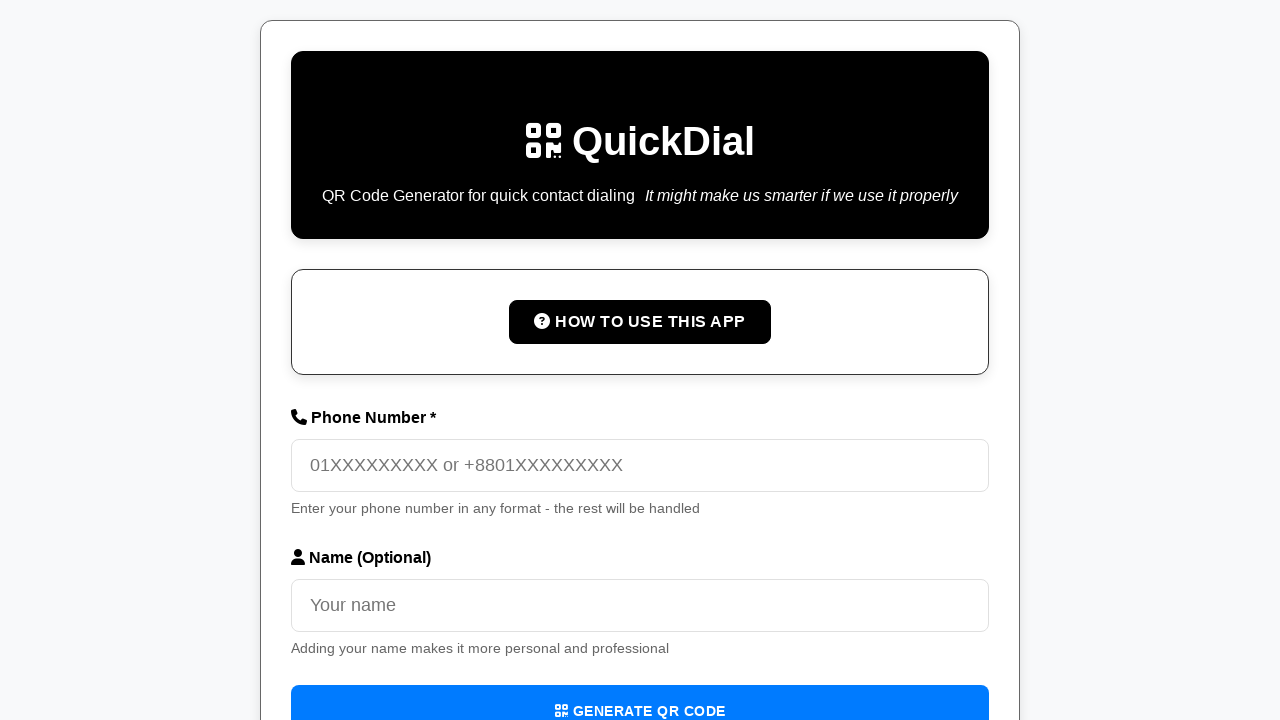

Verified instructions section is hidden again
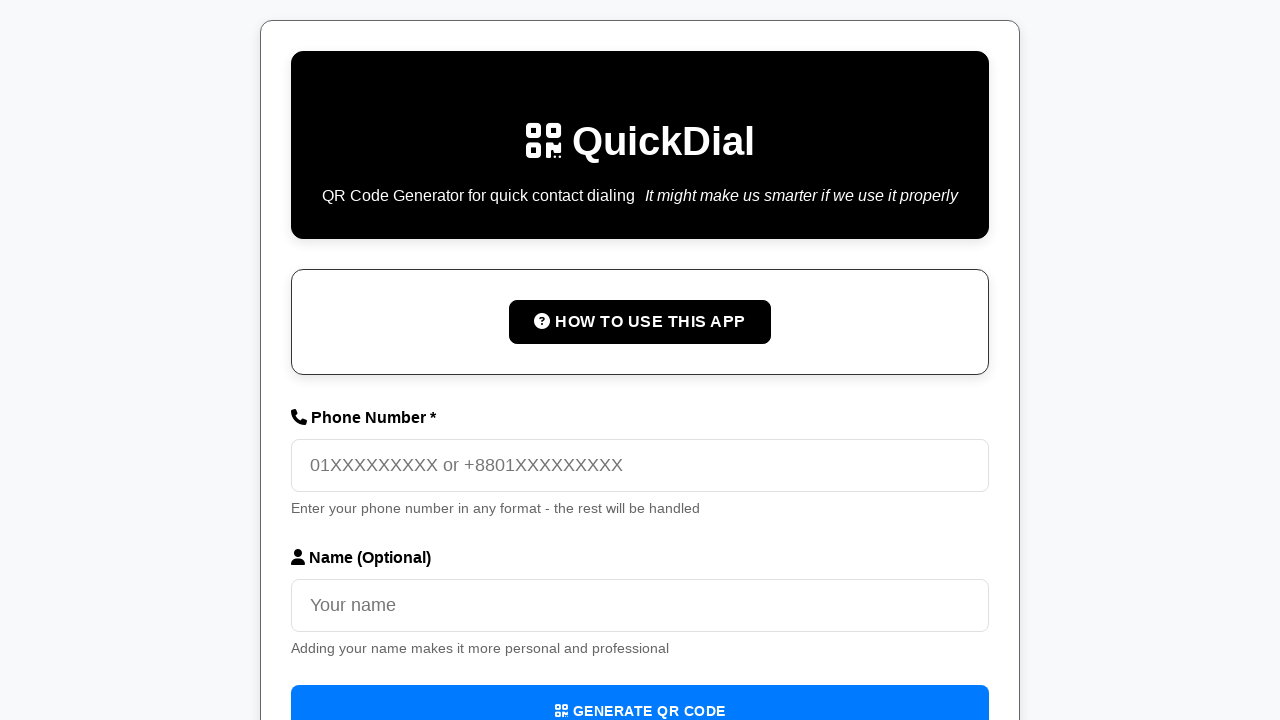

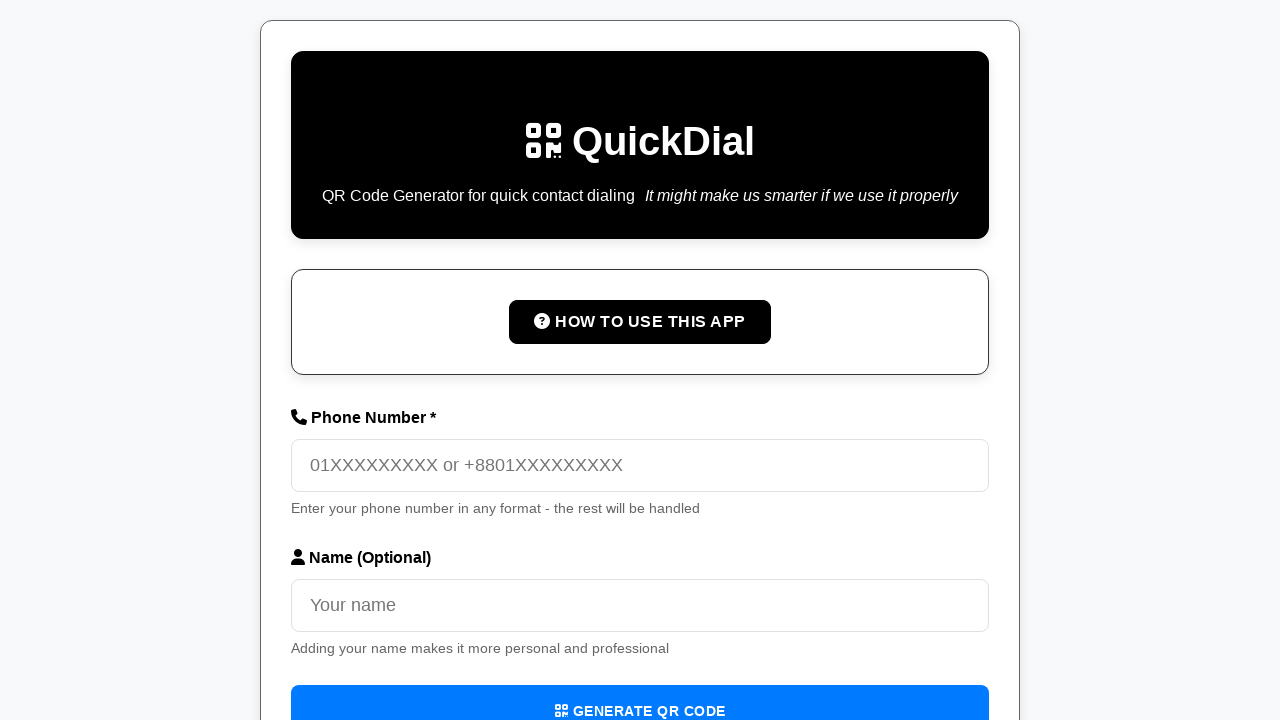